Tests handling a confirm JavaScript alert by clicking the Confirm Alert button and dismissing the confirmation dialog with Cancel.

Starting URL: https://v1.training-support.net/selenium/javascript-alerts

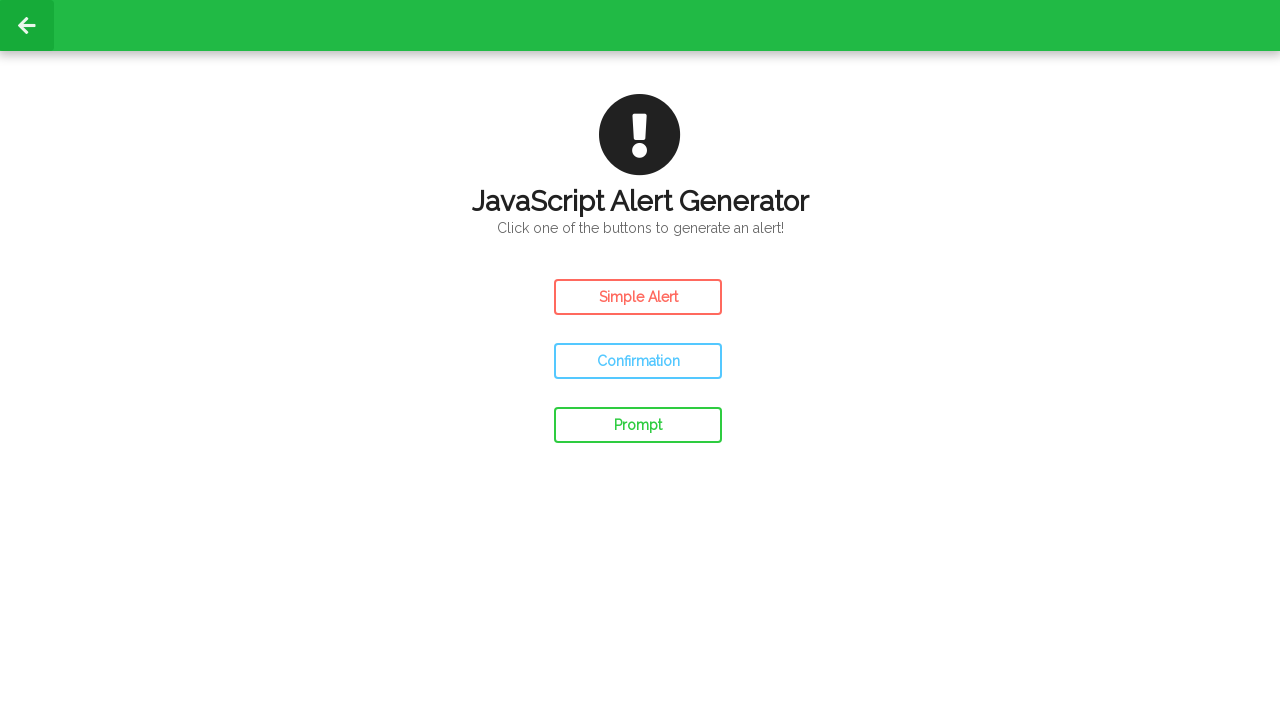

Set up dialog handler to dismiss confirm alerts
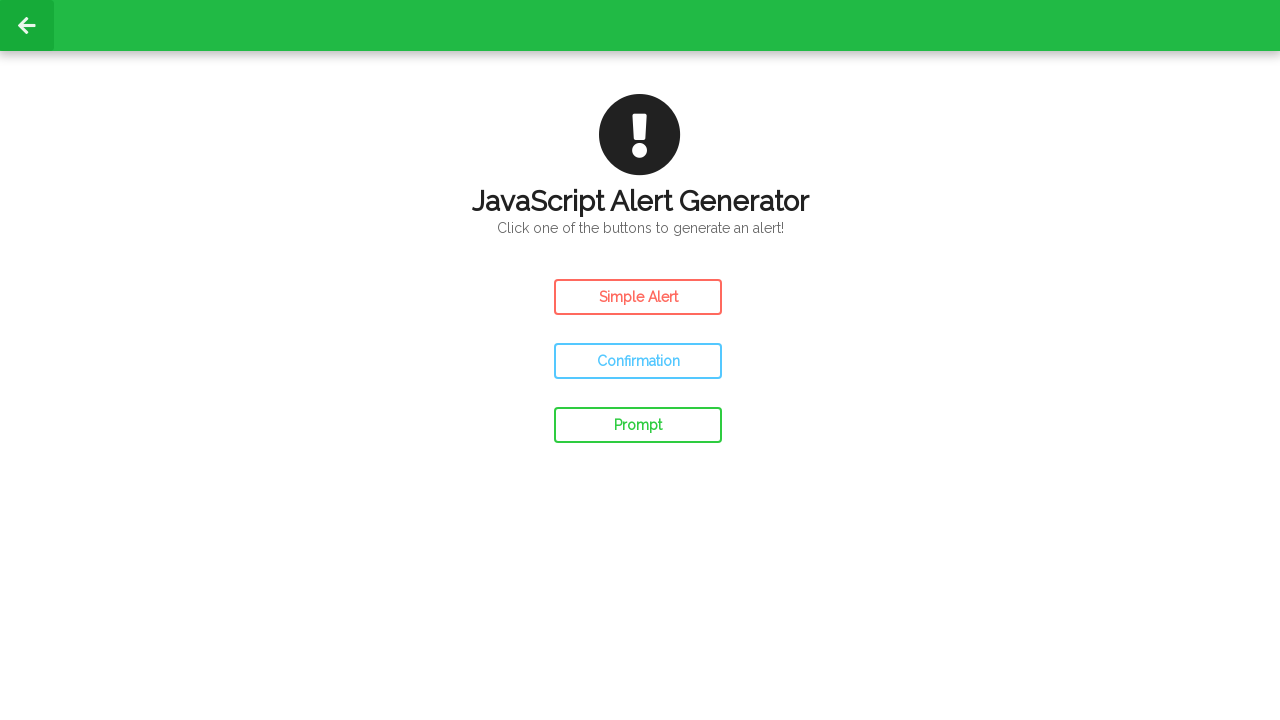

Clicked the Confirm Alert button at (638, 361) on #confirm
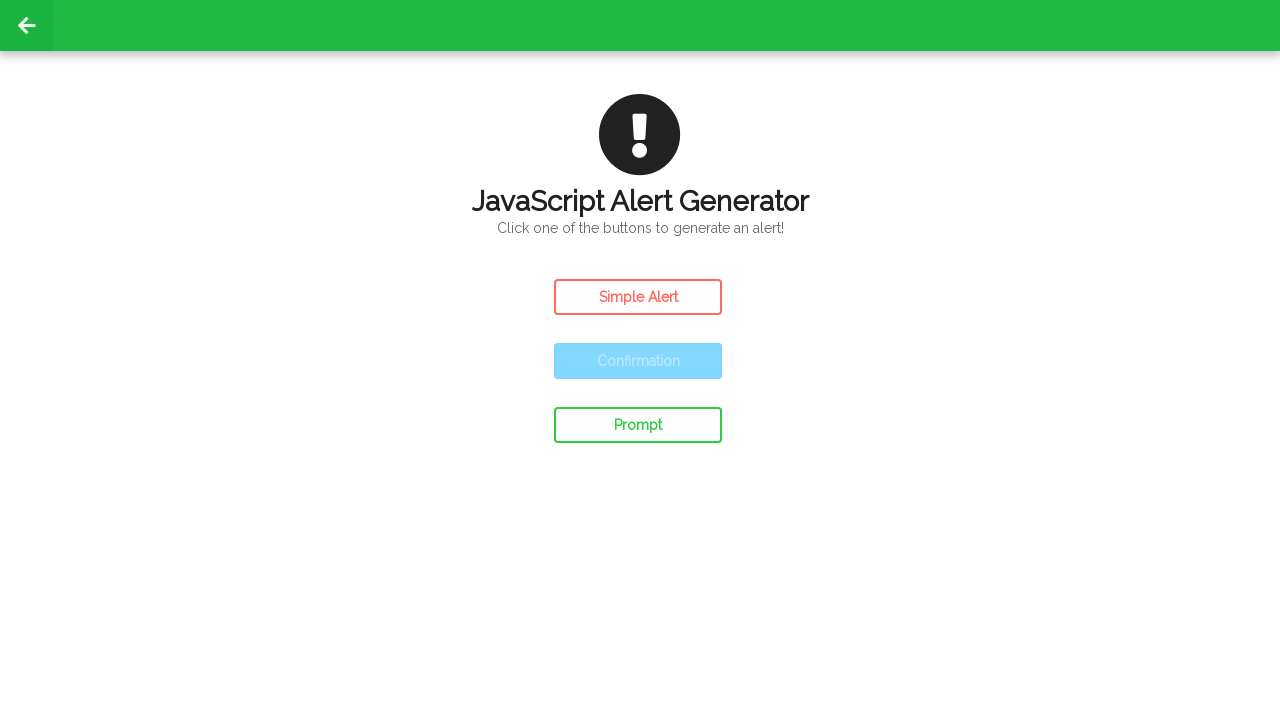

Waited 500ms for UI updates after alert dismissal
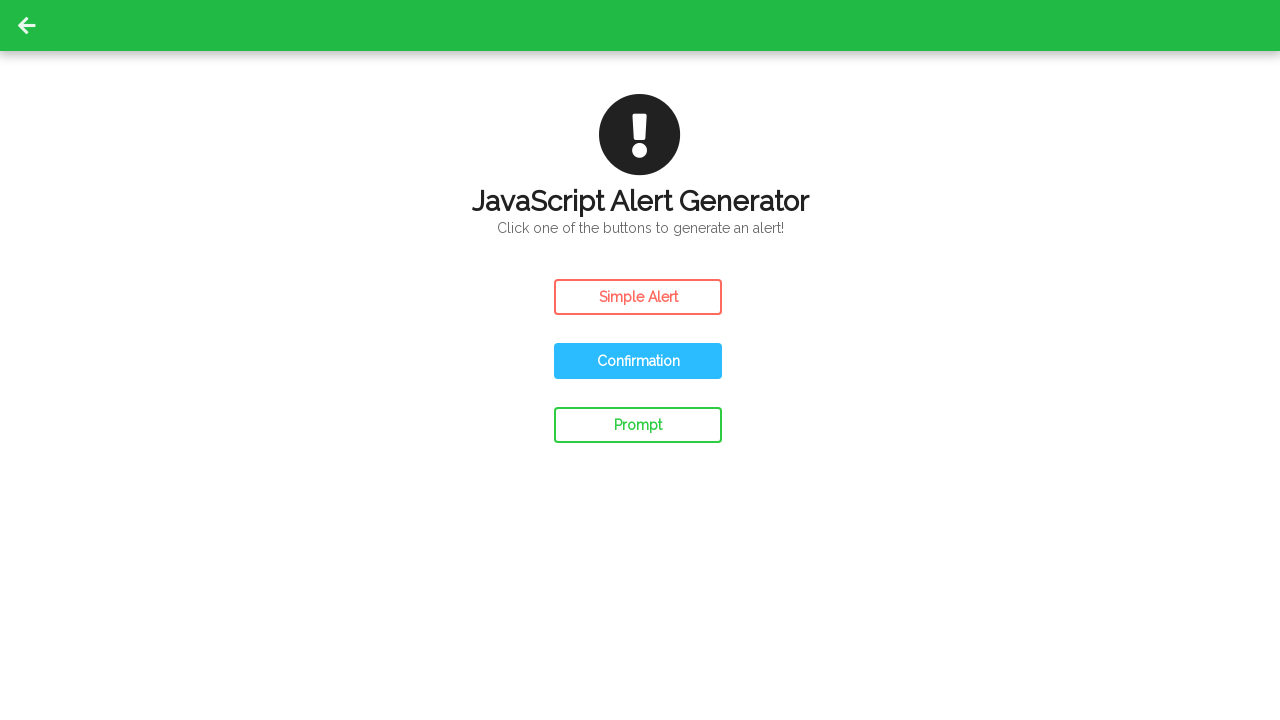

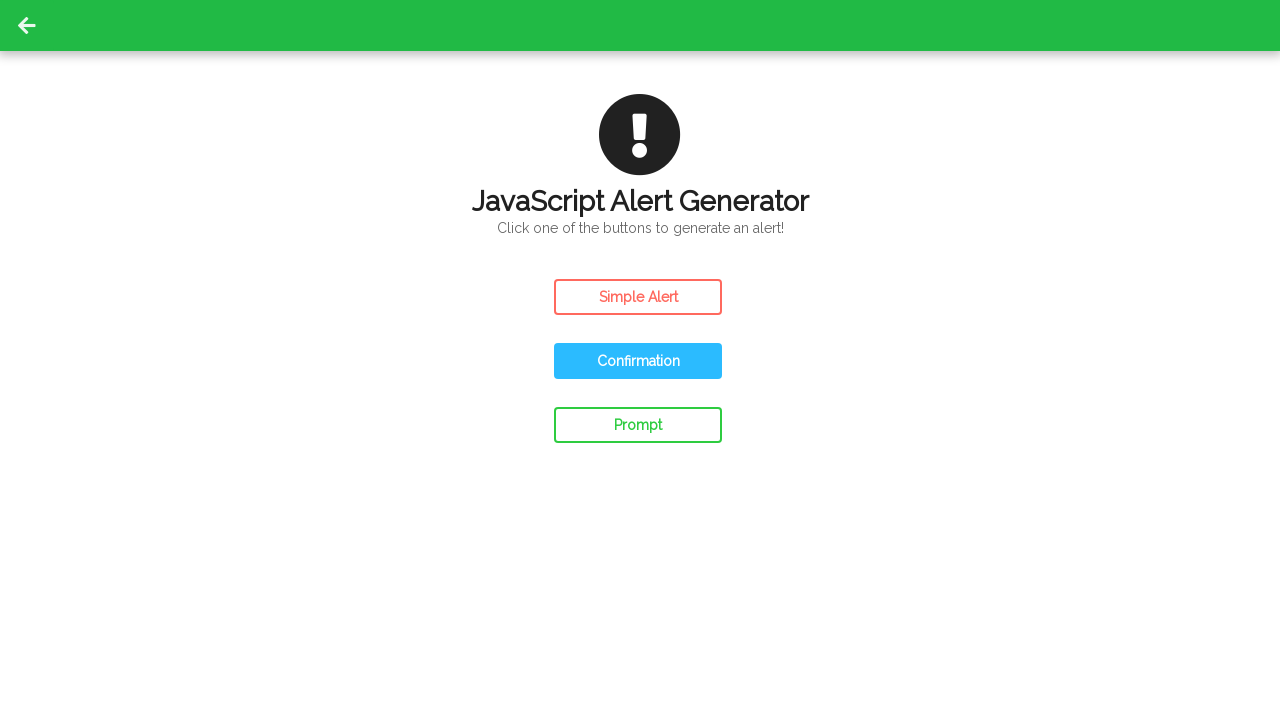